Tests iframe interaction by navigating to a W3Schools HTML tryit page and clicking a link inside the iframe result panel.

Starting URL: https://www.w3schools.com/html/tryit.asp?filename=tryhtml_links_w3schools

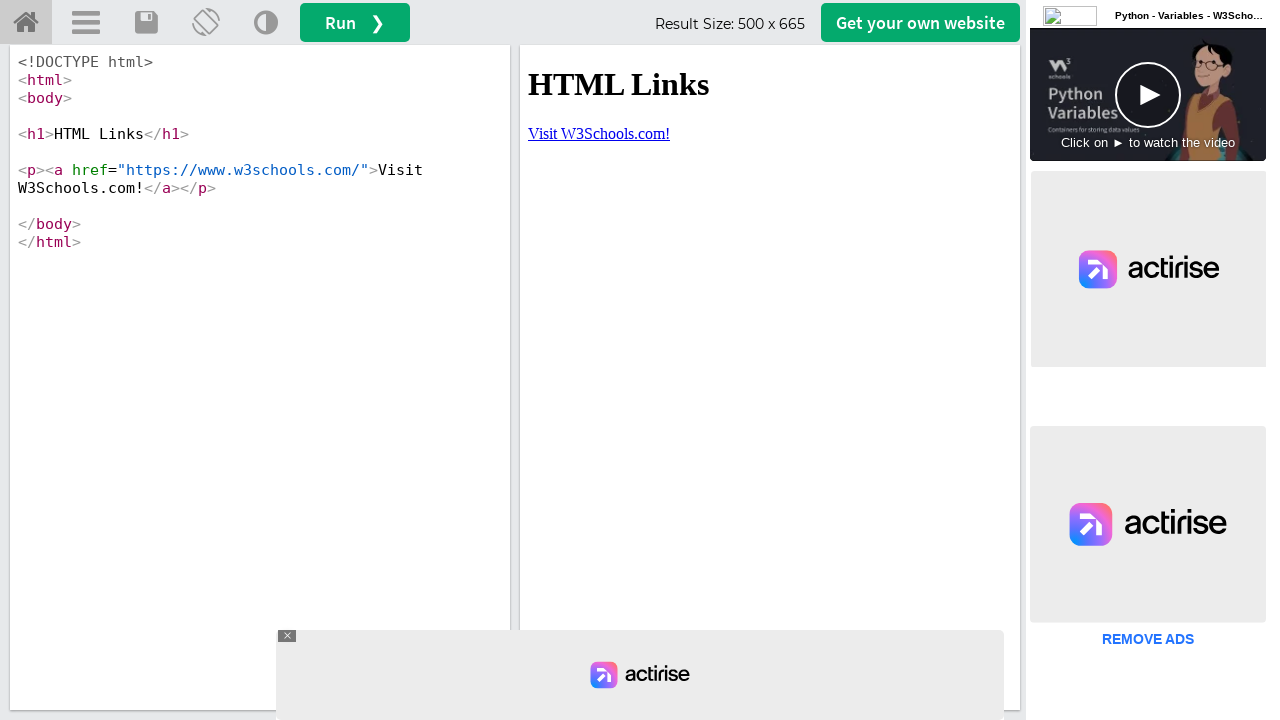

Located the iframeResult iframe
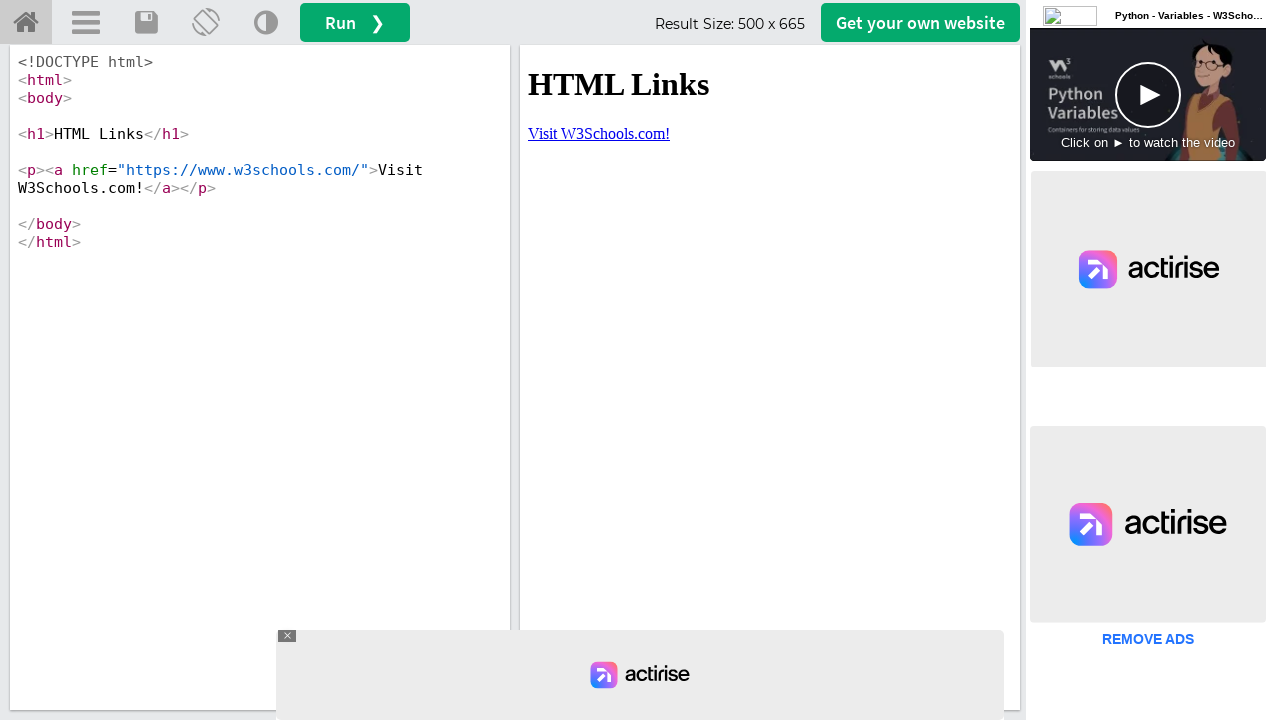

Clicked the link inside the iframe result panel at (599, 133) on #iframeResult >> internal:control=enter-frame >> body > p > a
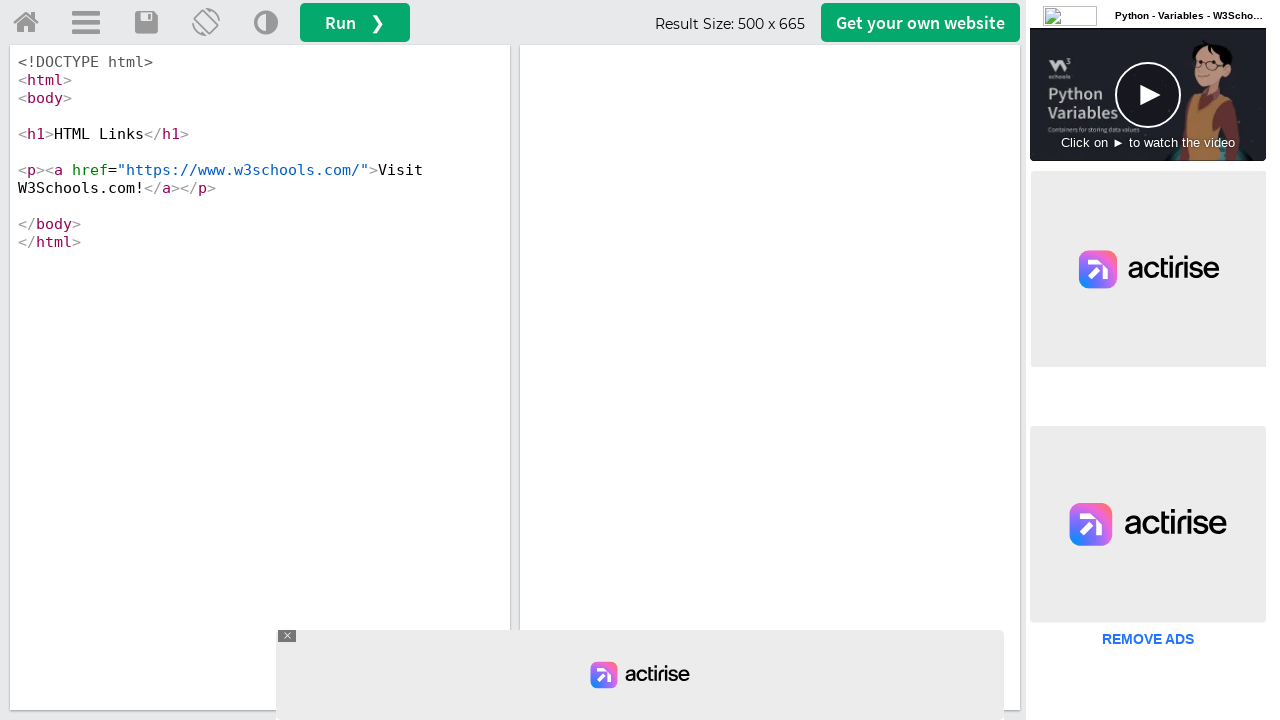

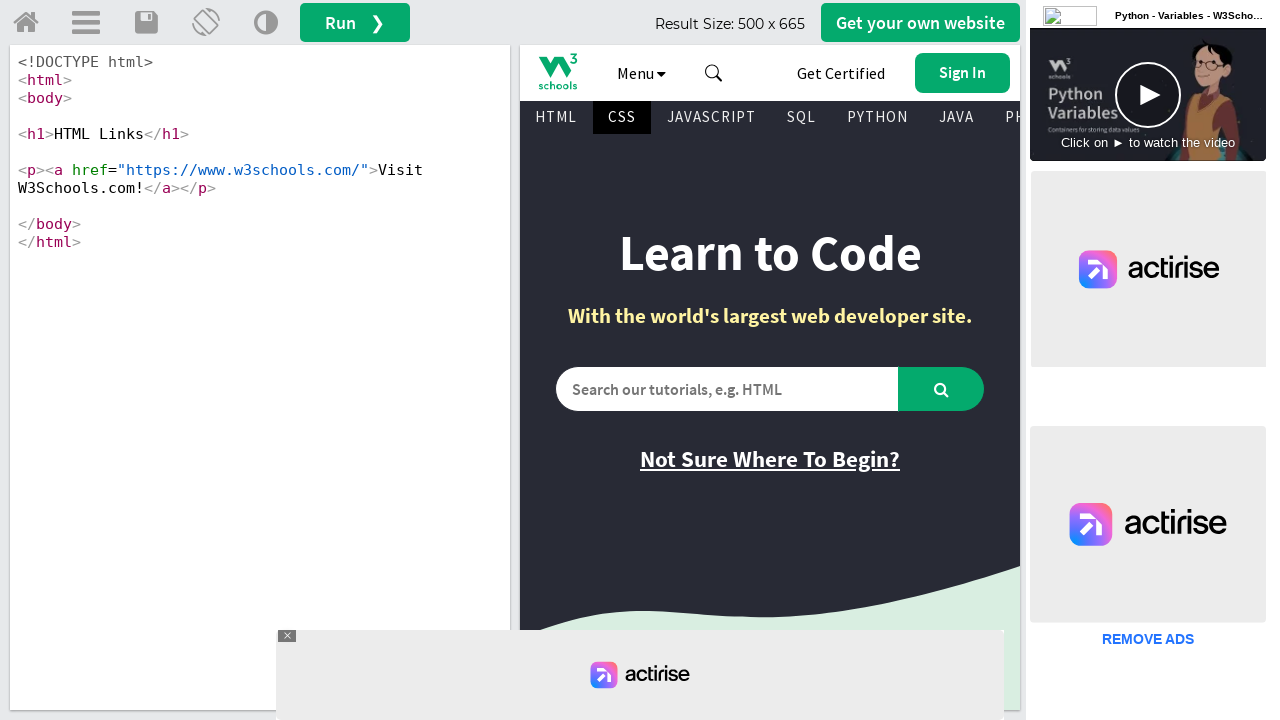